Tests slider interaction by dragging the slider handle to change its value

Starting URL: https://demoqa.com/slider

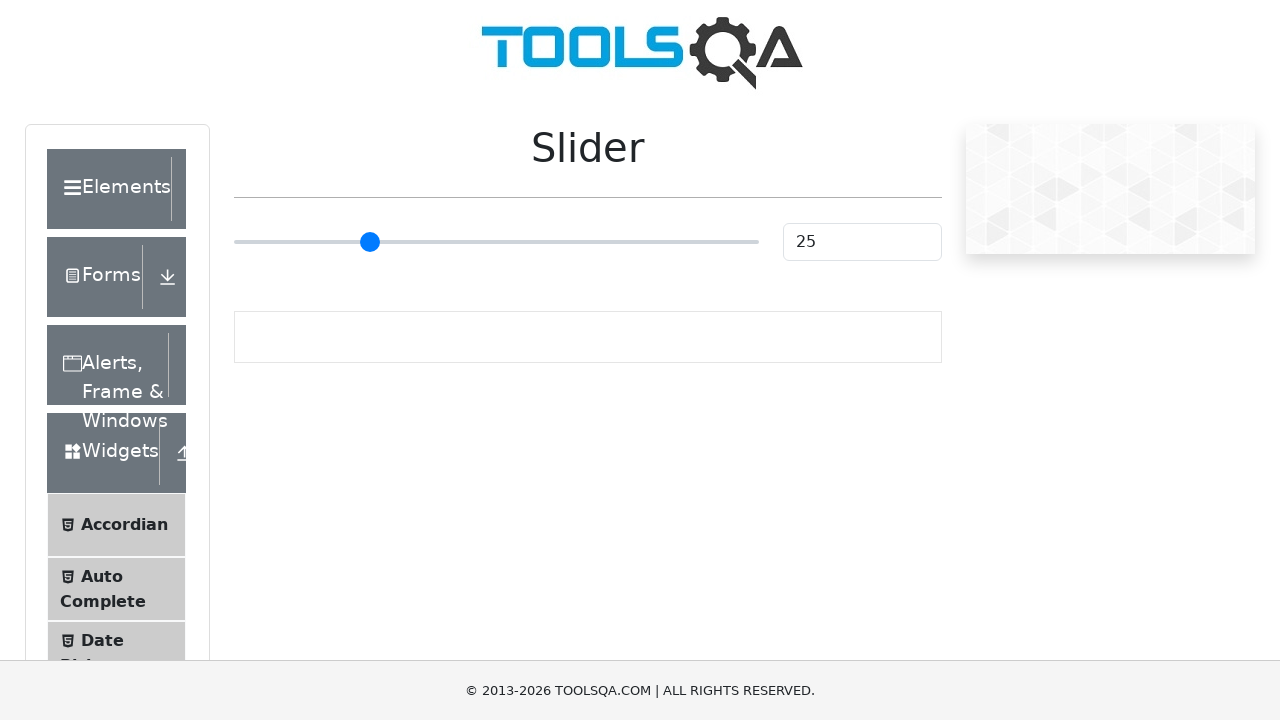

Located the slider element
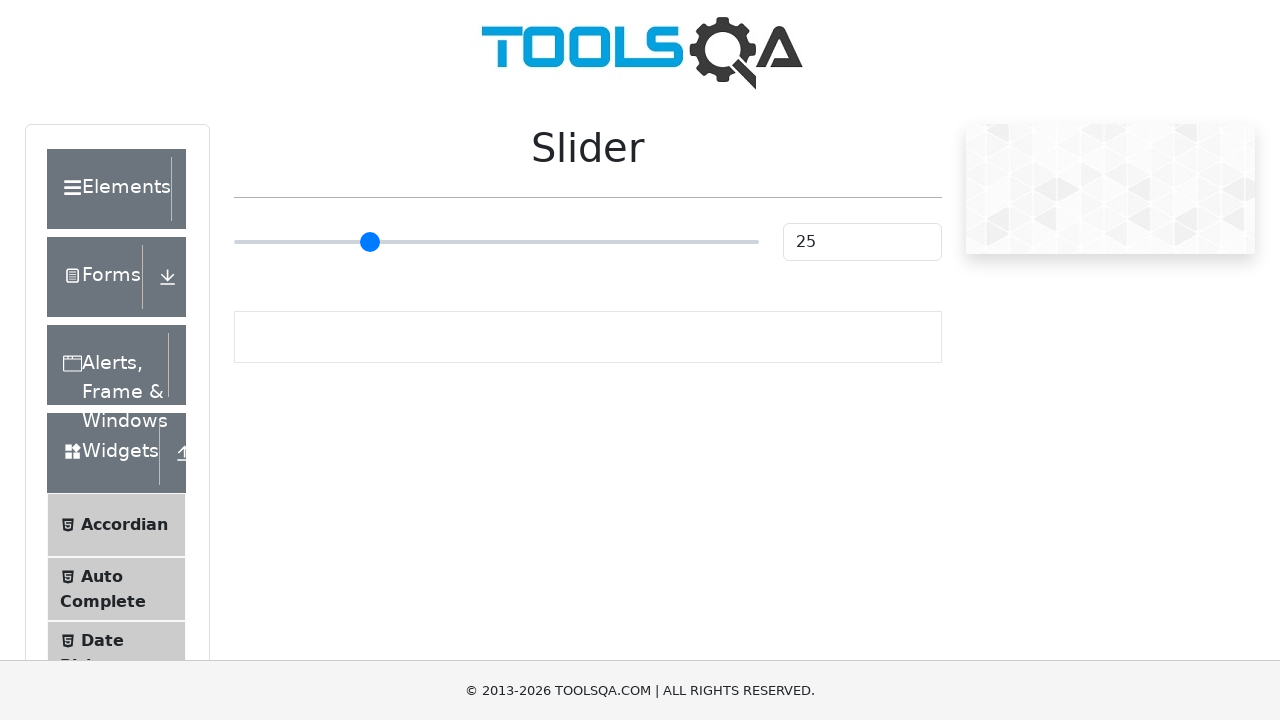

Retrieved default slider value: 25
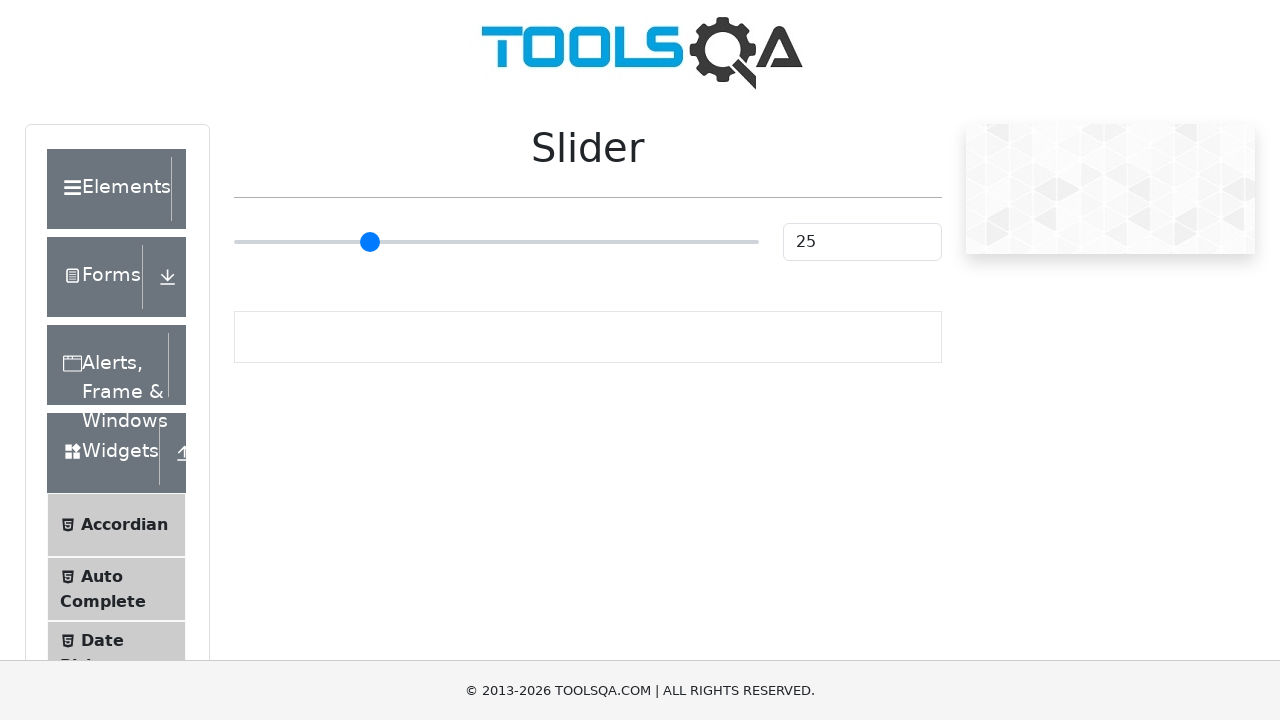

Retrieved slider bounding box coordinates
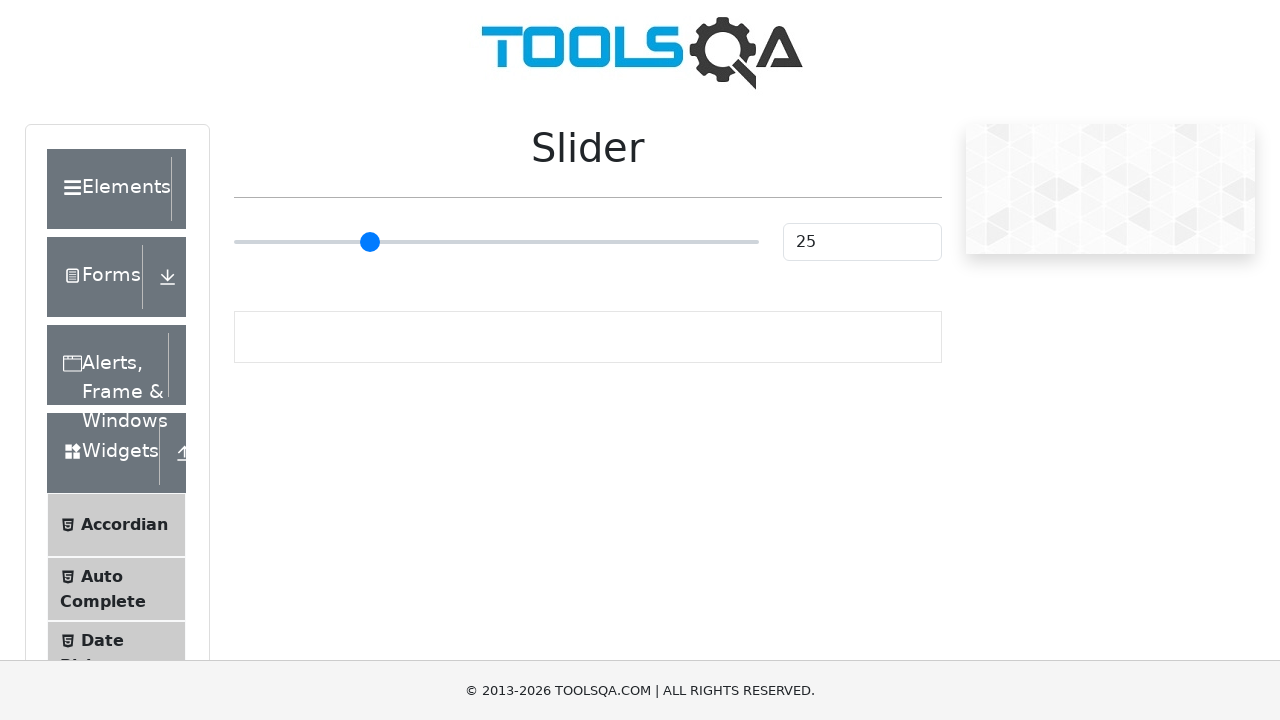

Moved mouse to center of slider handle at (496, 242)
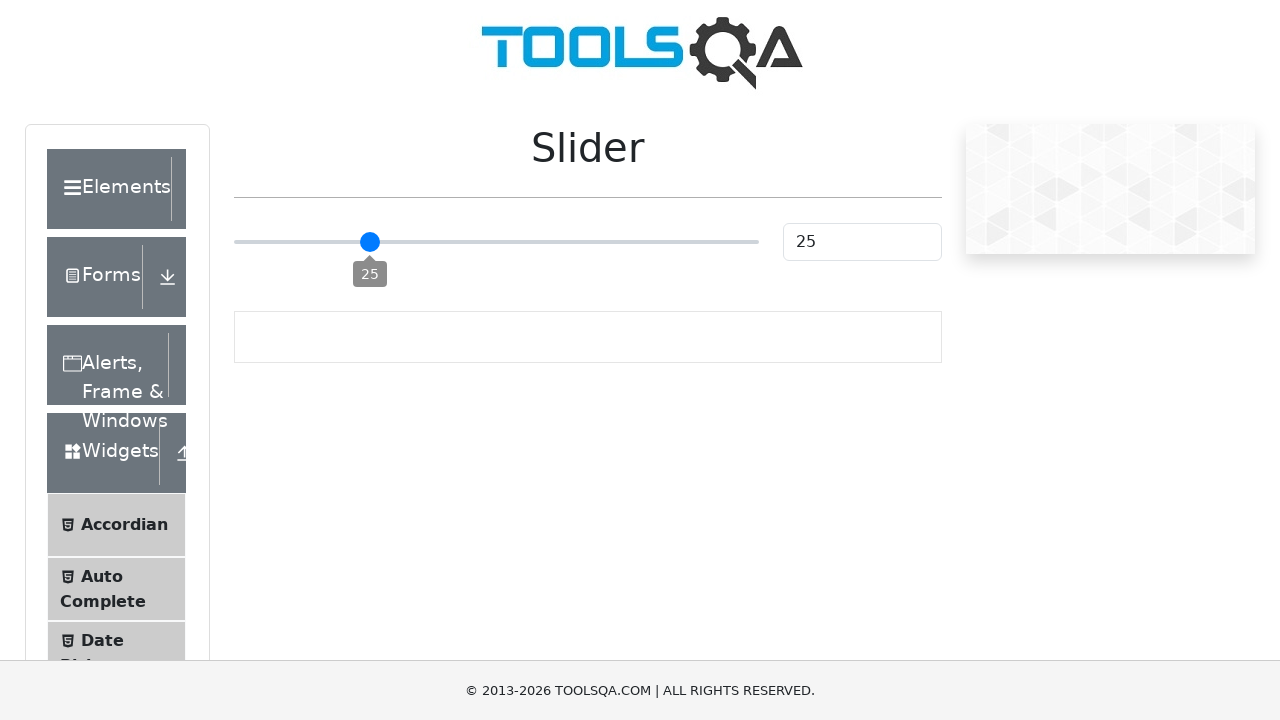

Pressed down mouse button on slider at (496, 242)
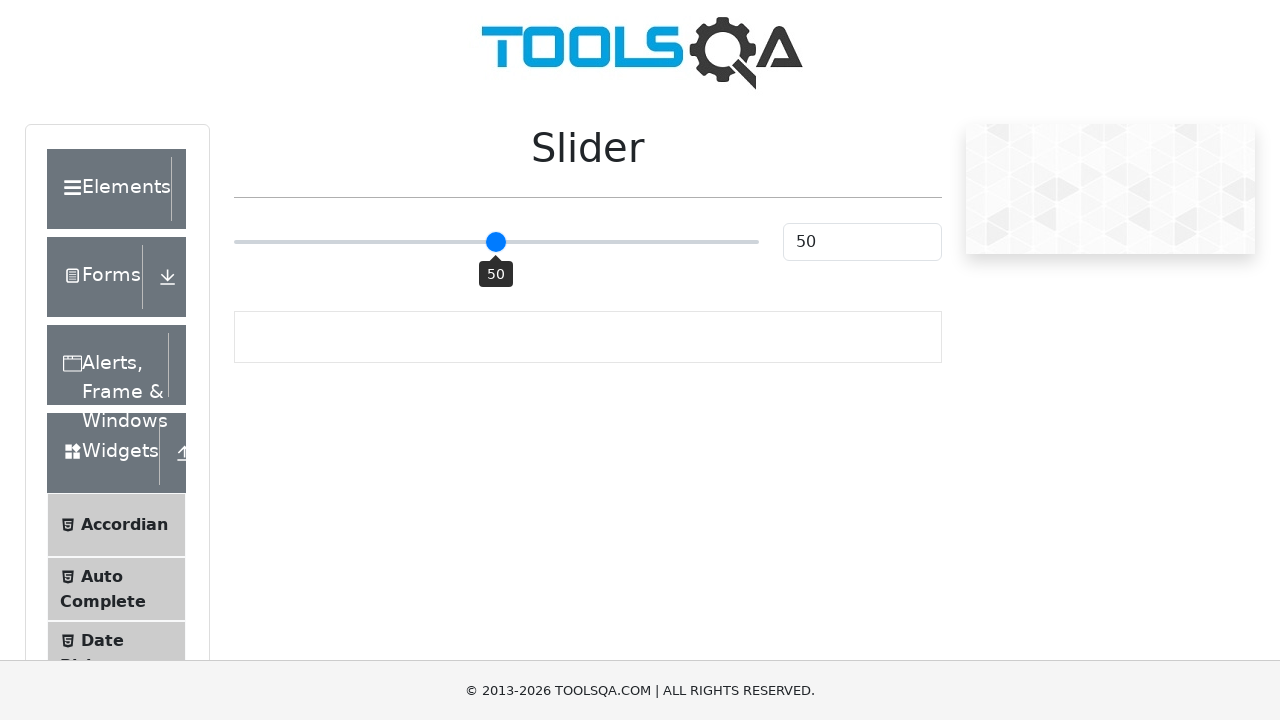

Dragged slider handle 50 pixels to the right at (546, 242)
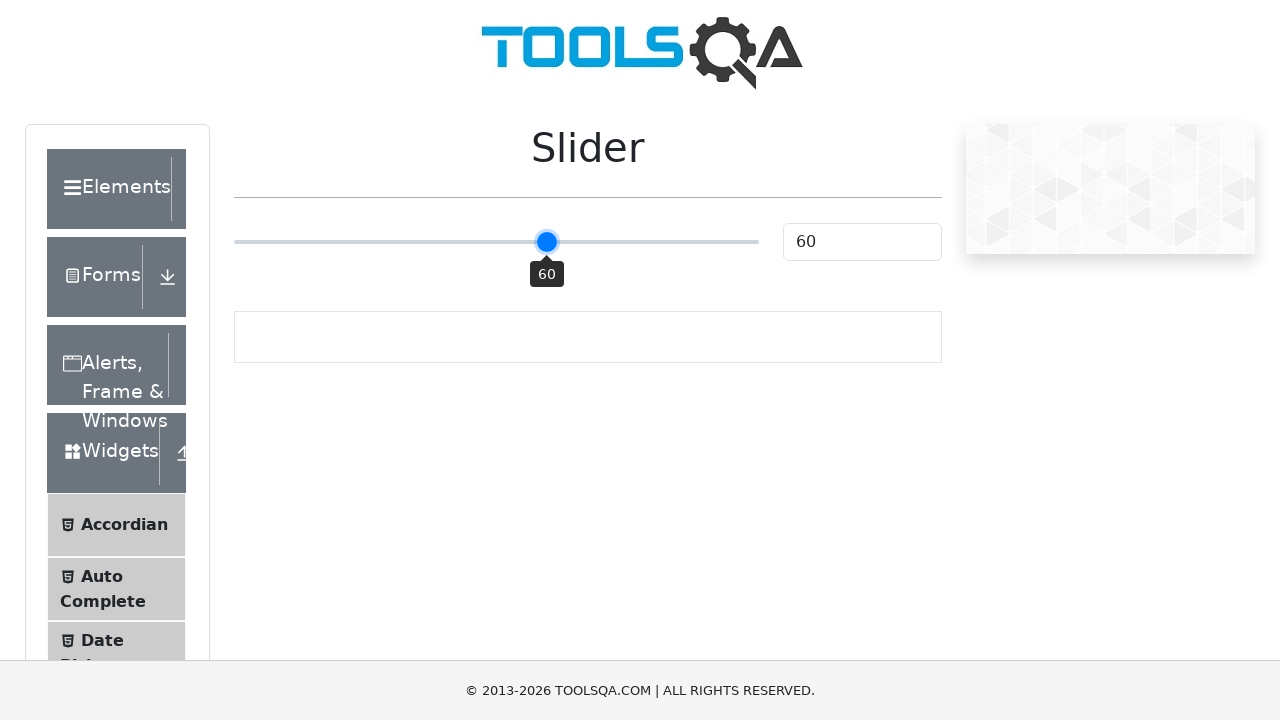

Released mouse button to complete drag at (546, 242)
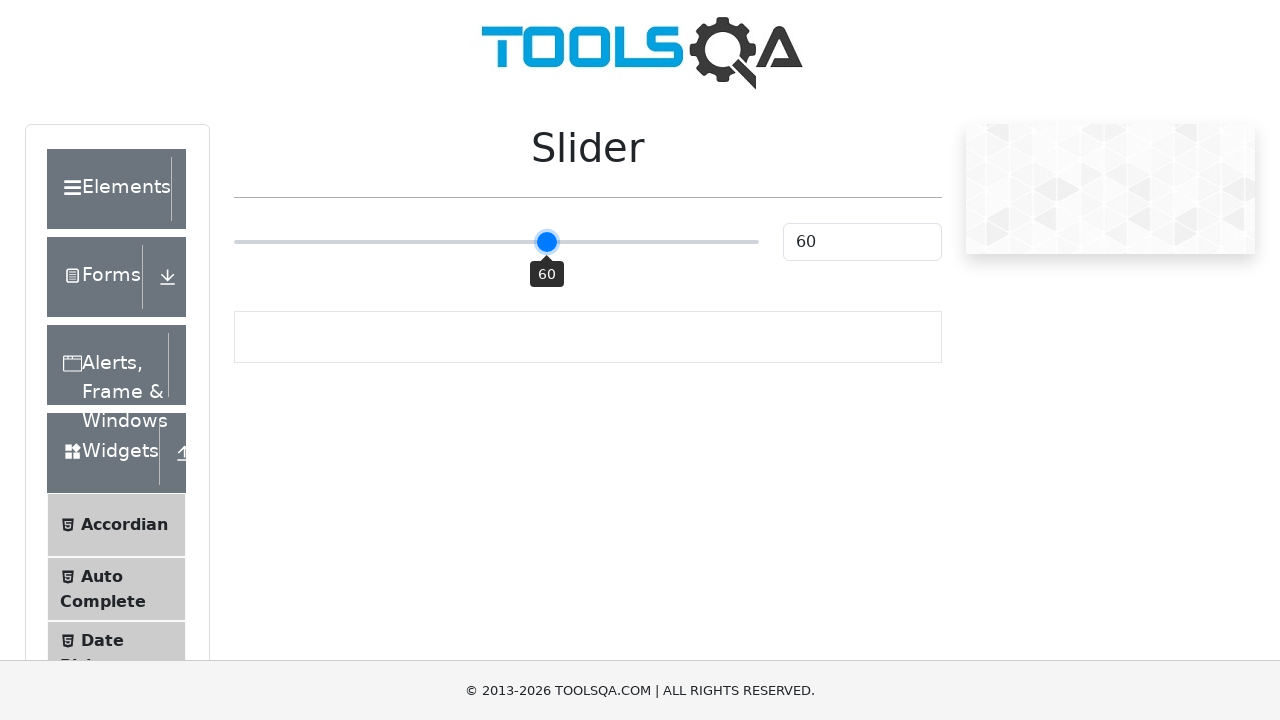

Verified slider value increased beyond default value of 25
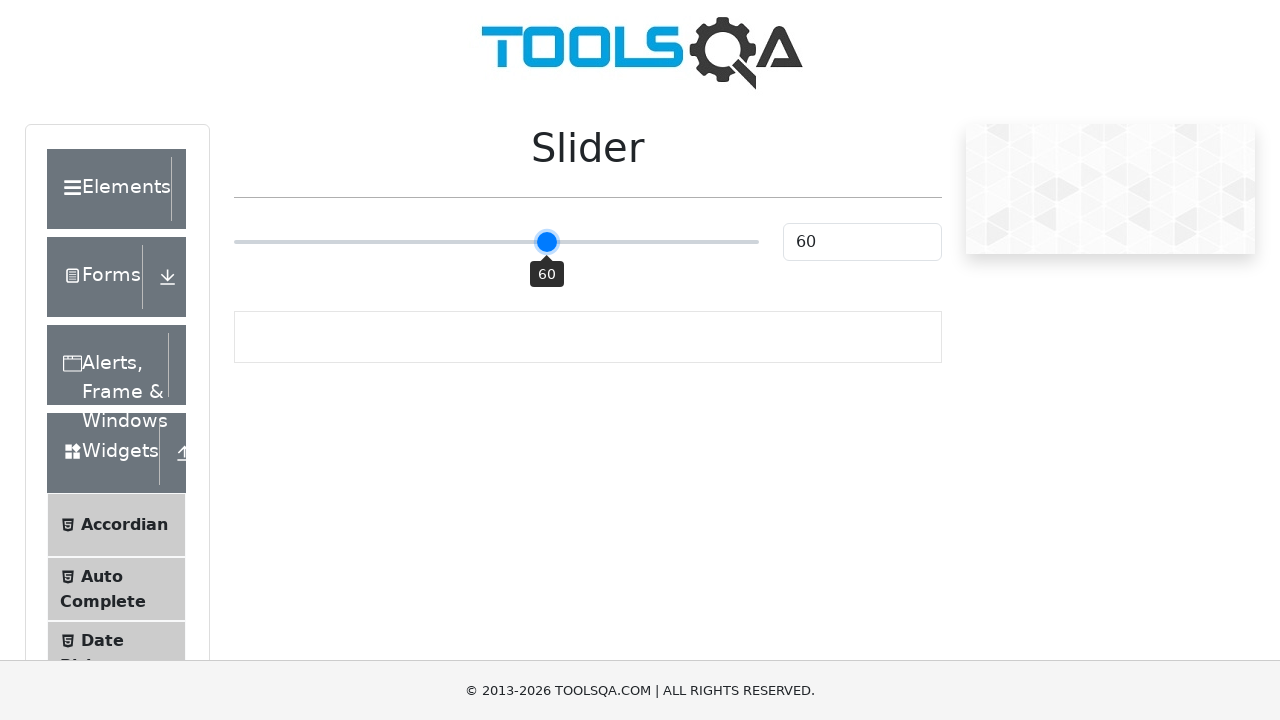

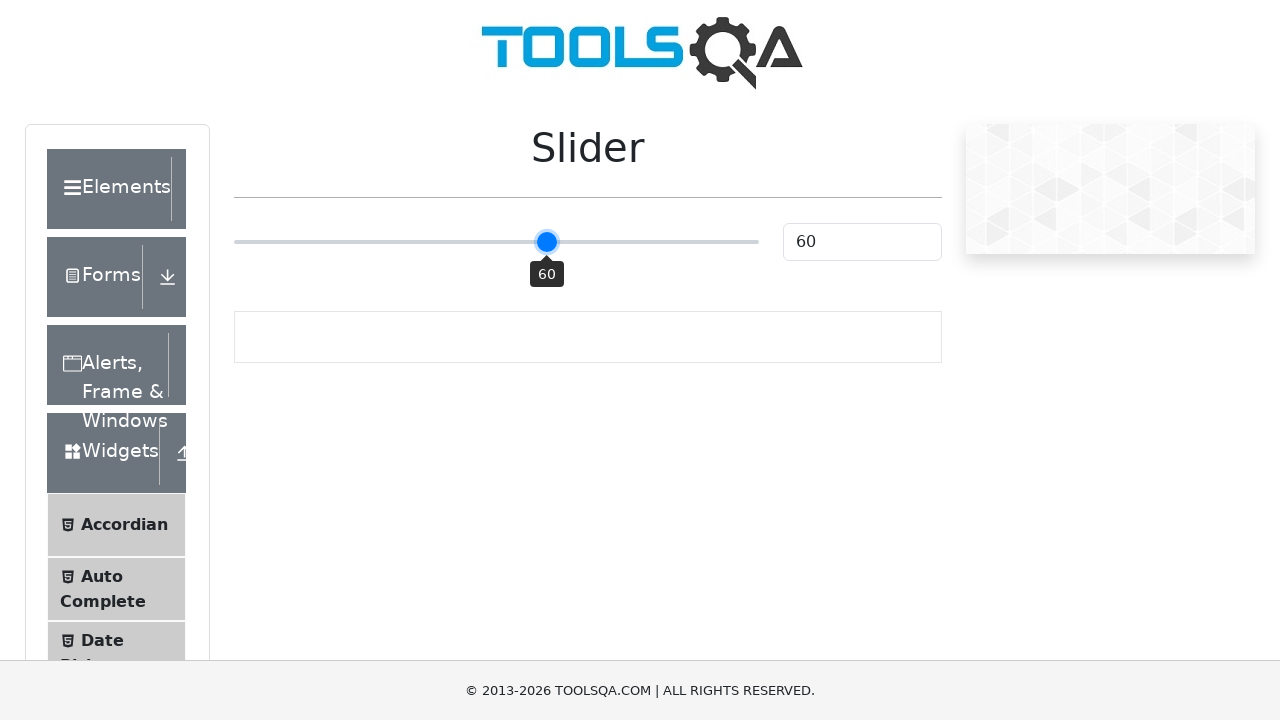